Navigates to the sitemap page, clicks a link to the main homepage, and verifies the navigation was successful by checking the URL

Starting URL: https://www.getcalley.com/page-sitemap.xml

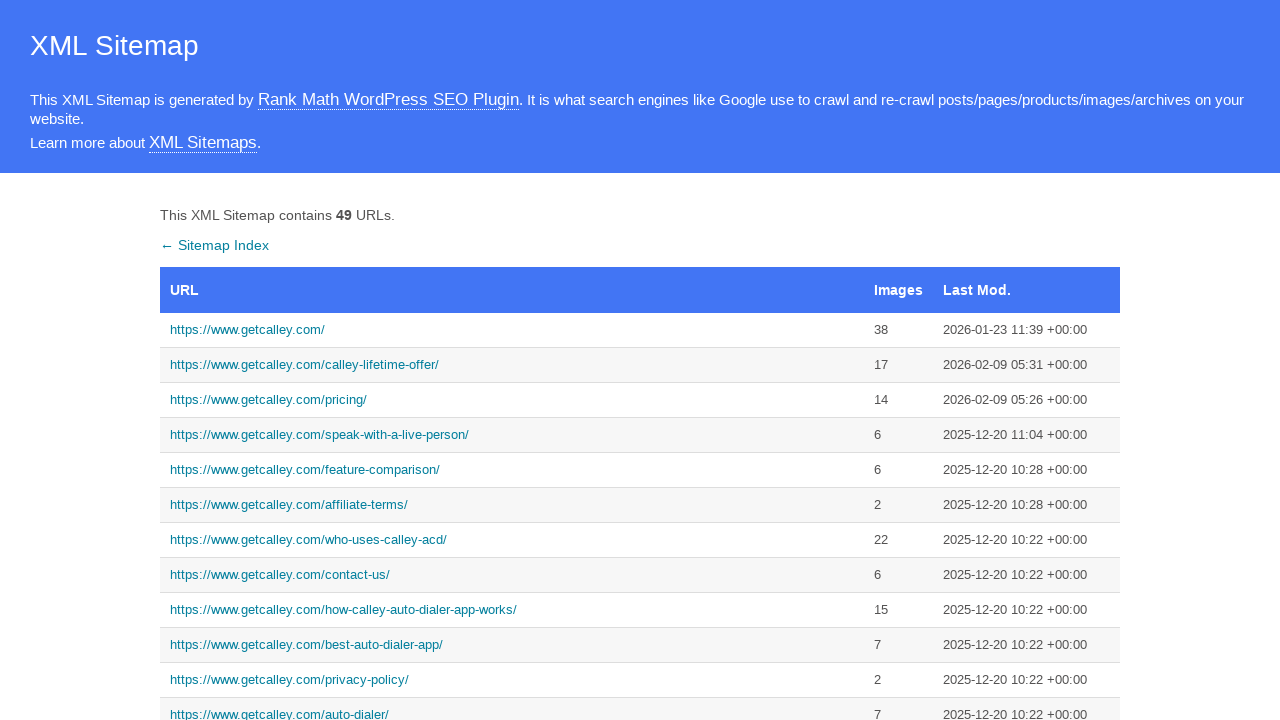

Set viewport size to 1536x864
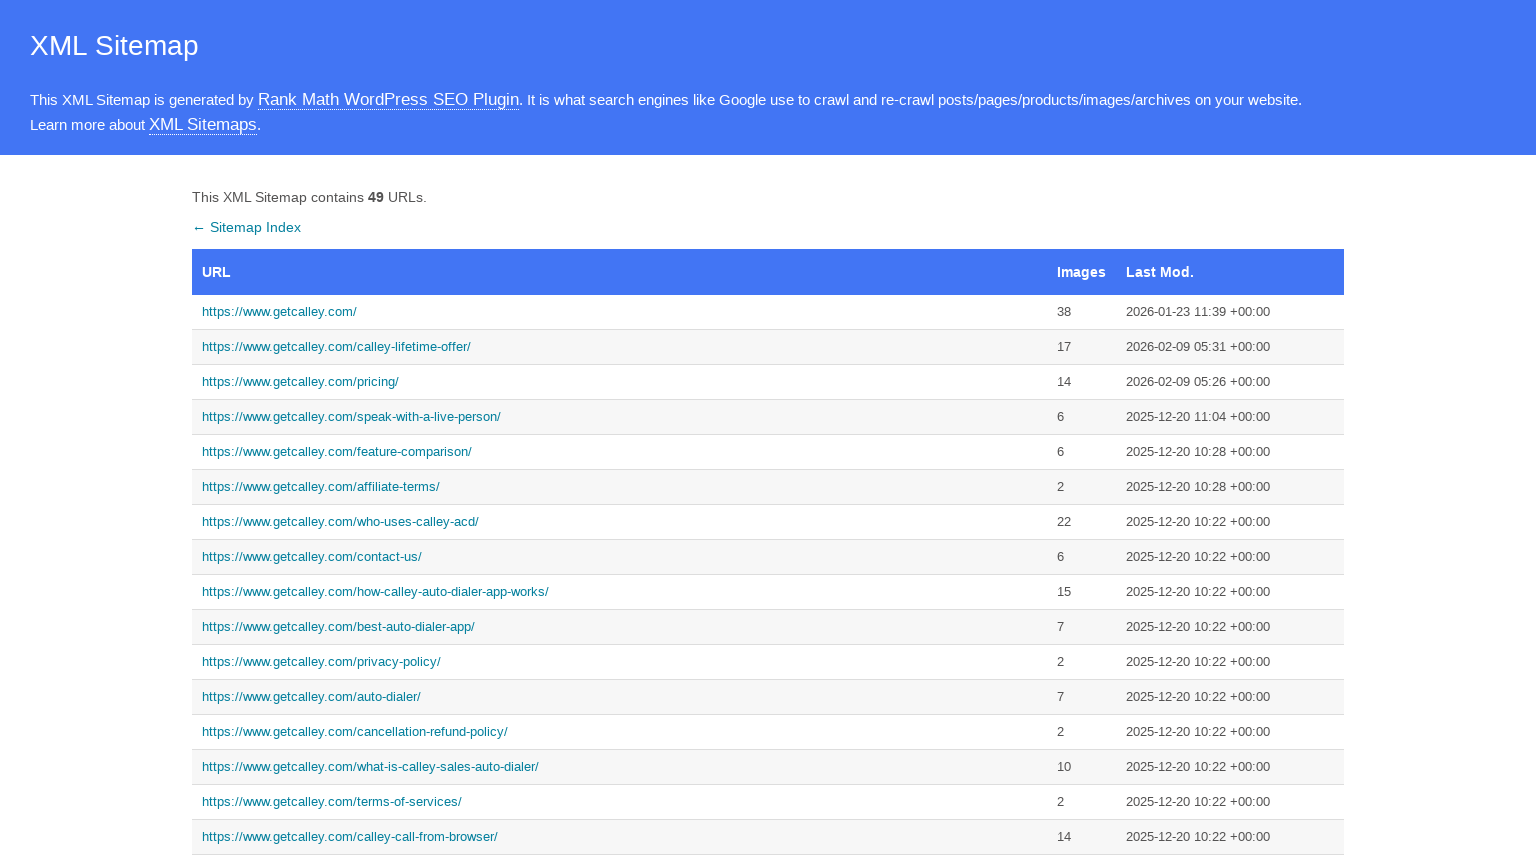

Clicked link to navigate to homepage at (620, 312) on text=https://www.getcalley.com/
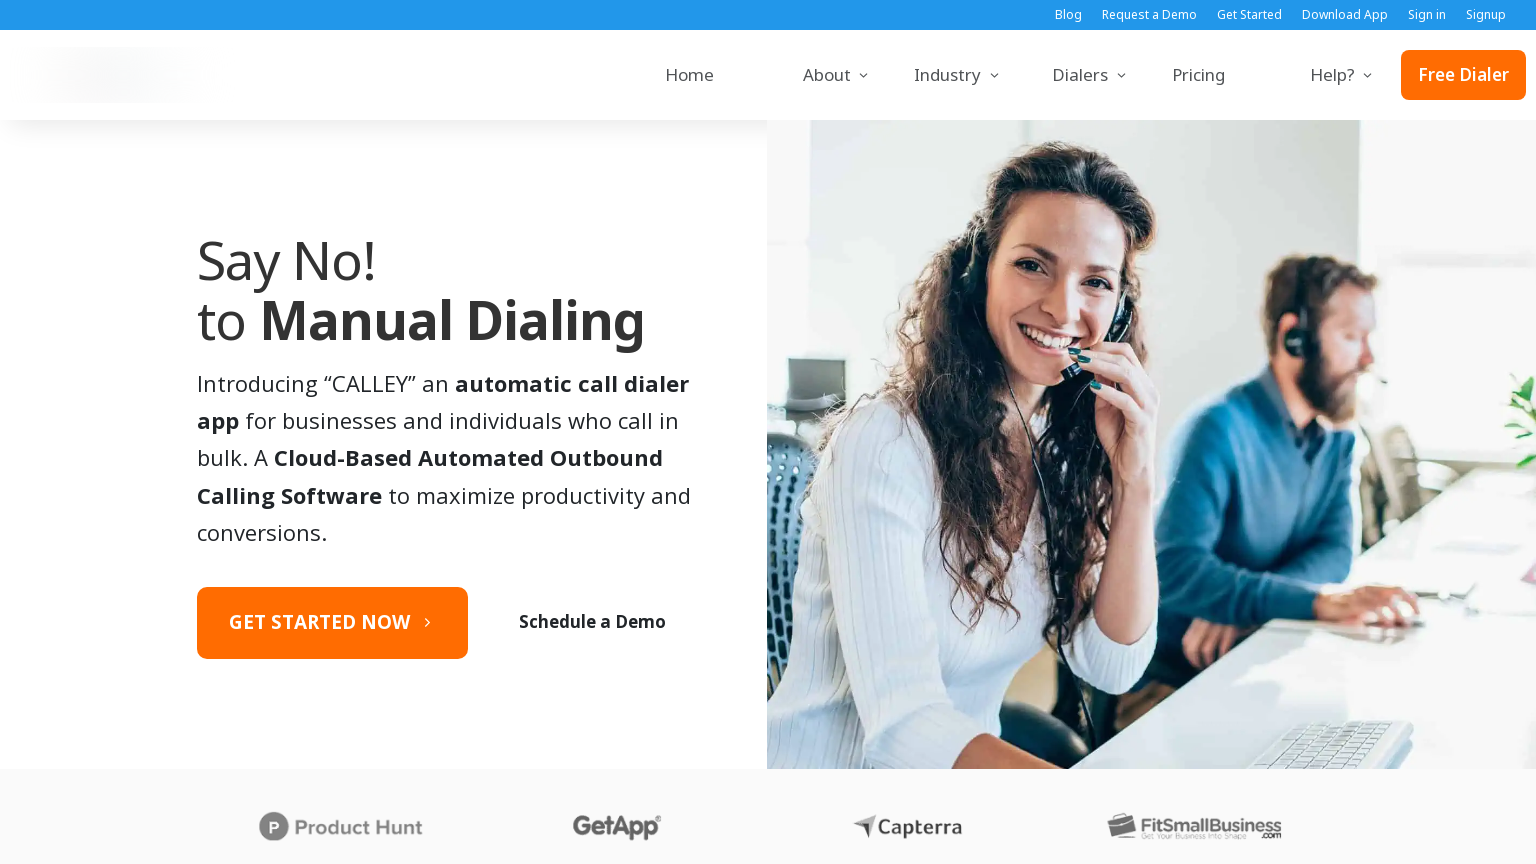

Navigation to homepage completed successfully
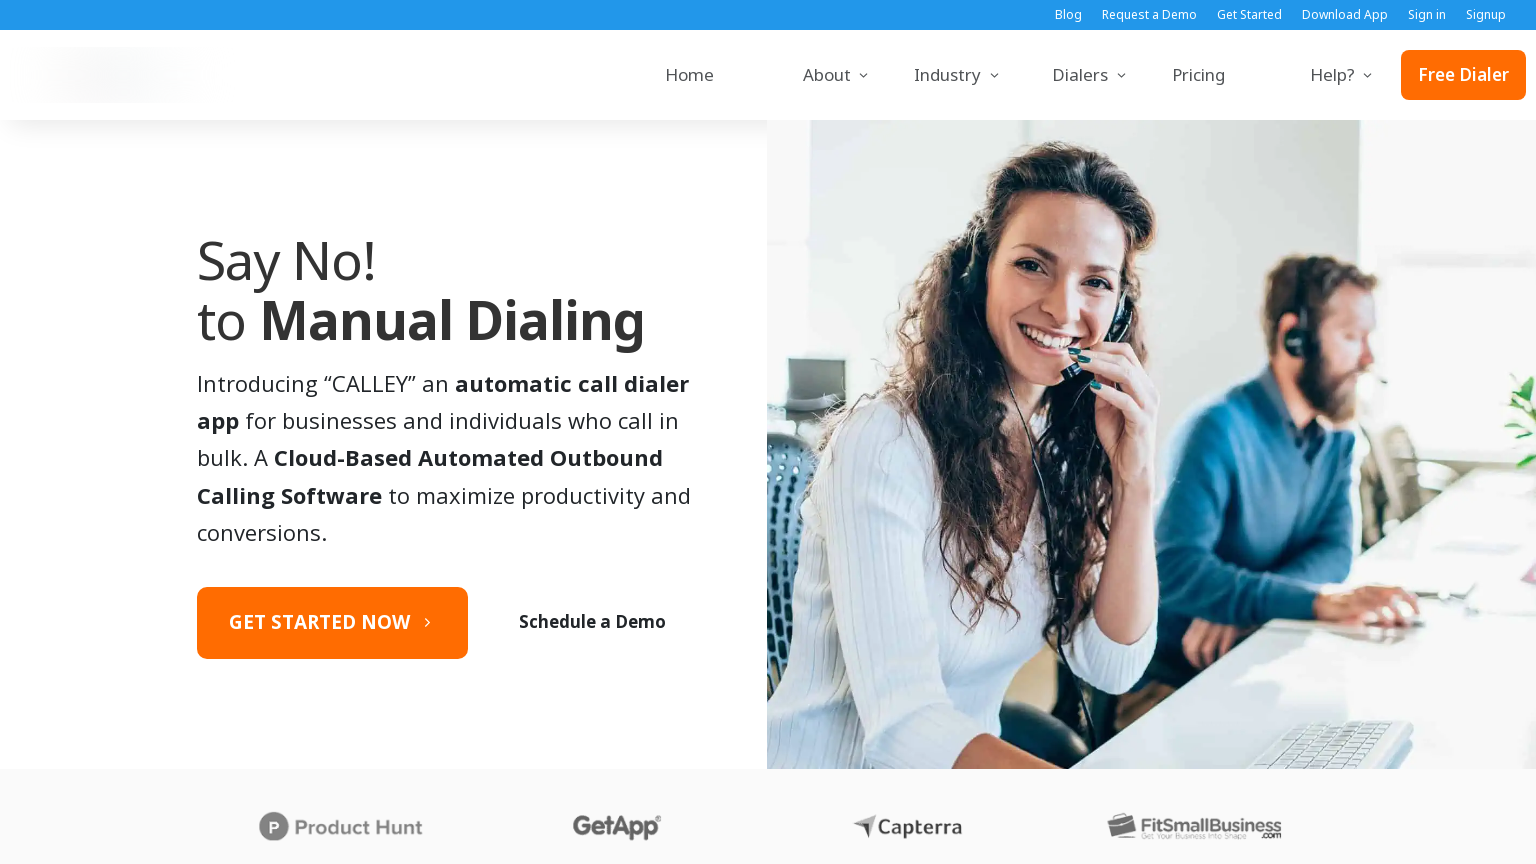

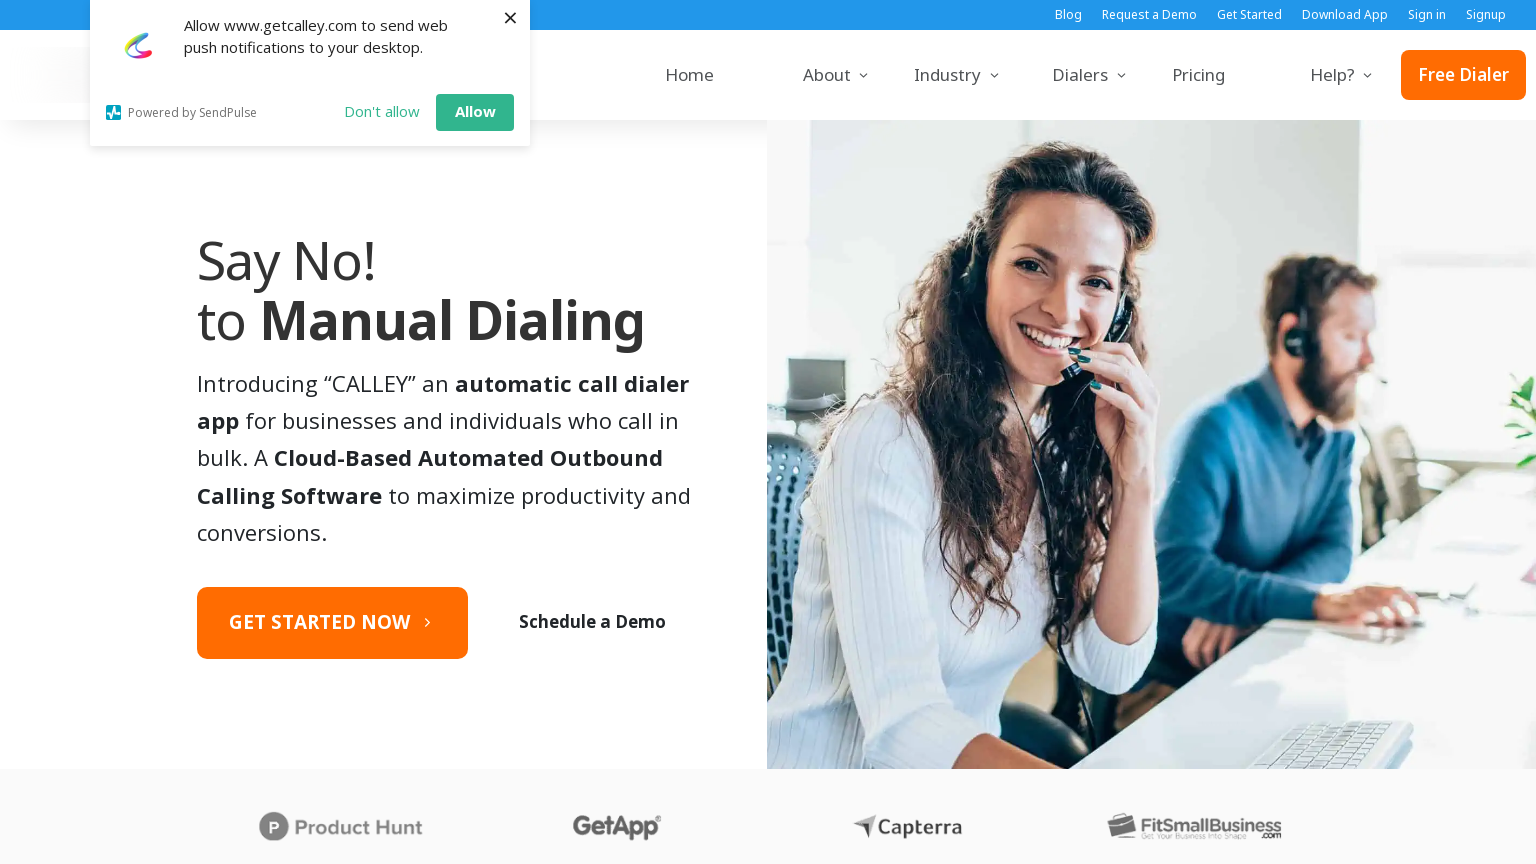